Tests key press detection by pressing keys and verifying the response

Starting URL: https://practice.expandtesting.com/key-presses

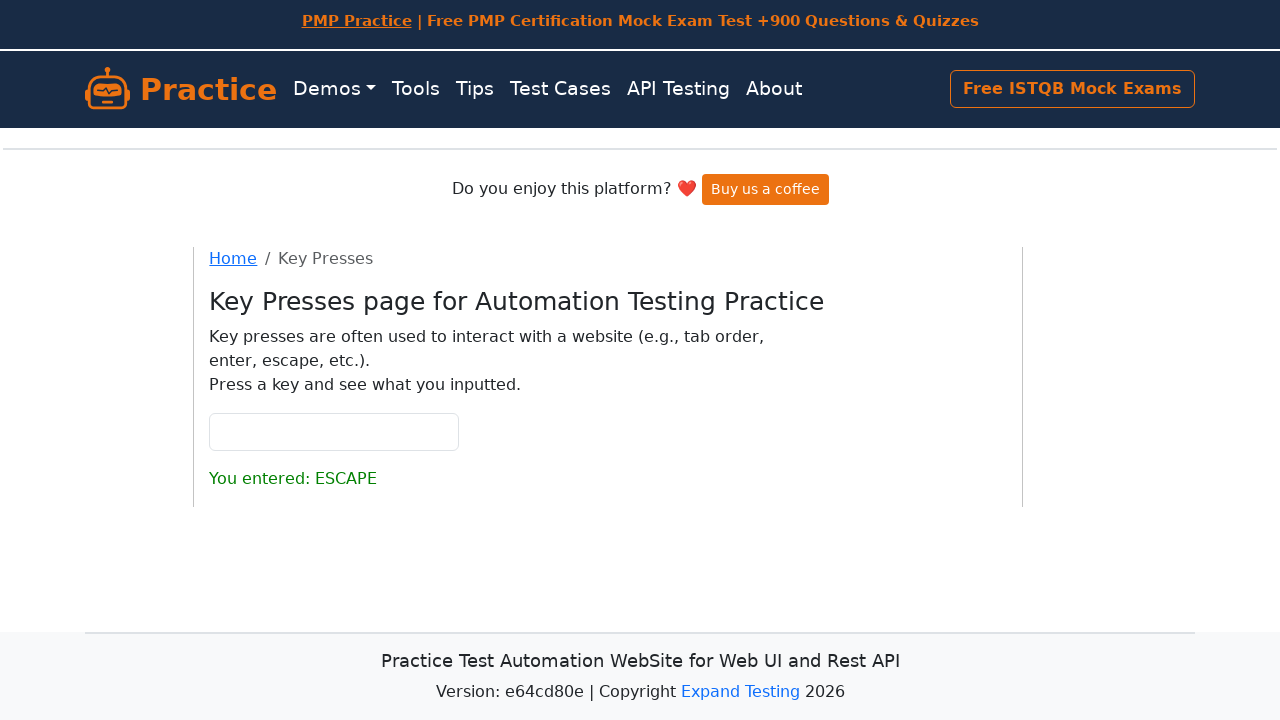

Pressed 'A' key
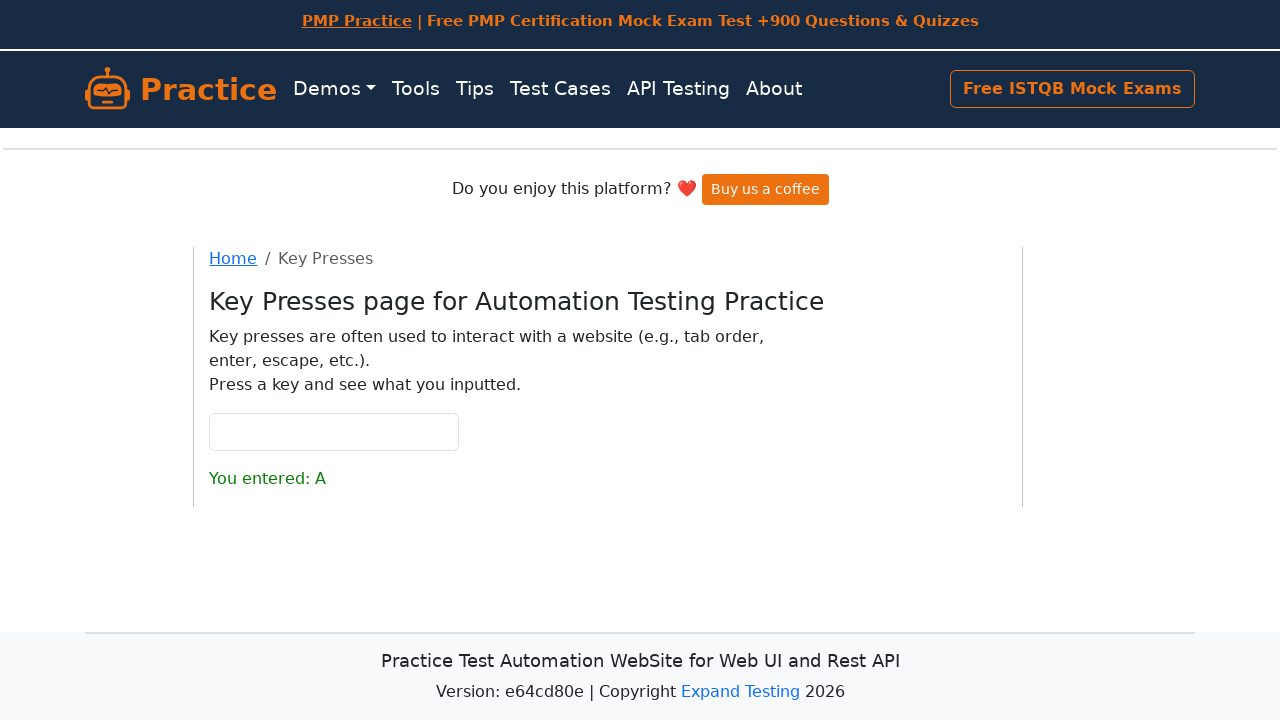

Pressed Backspace key
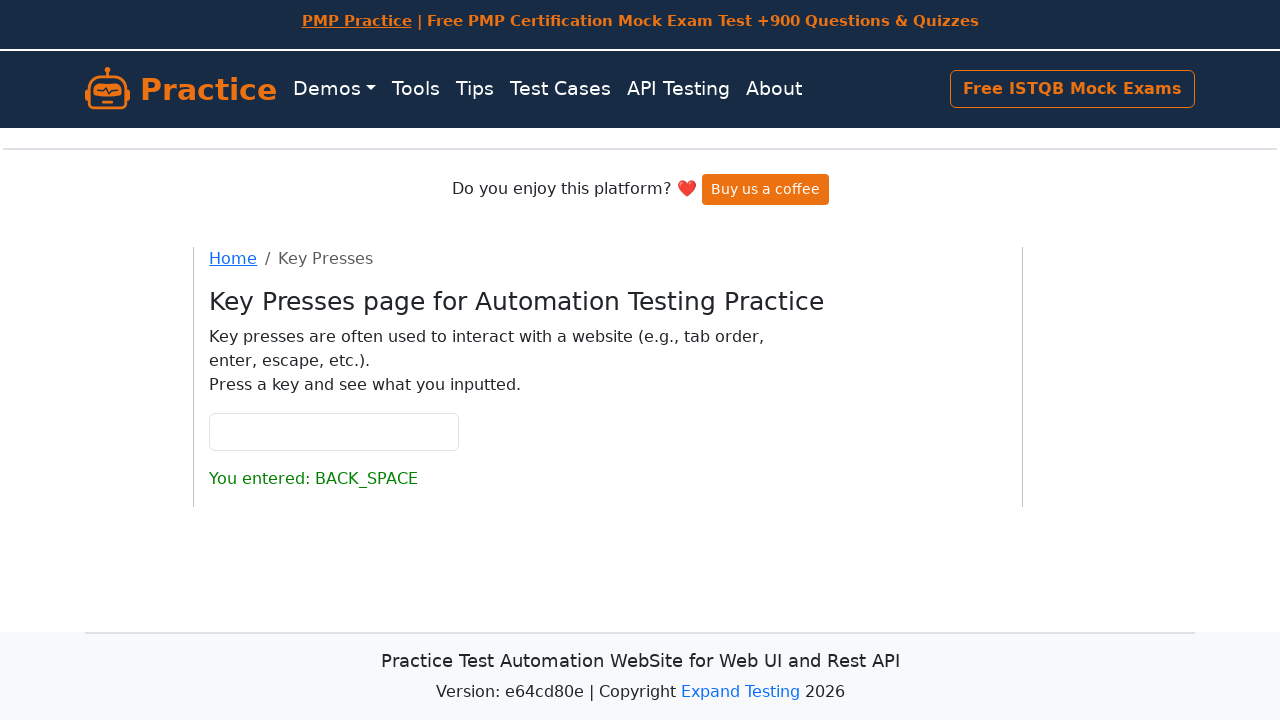

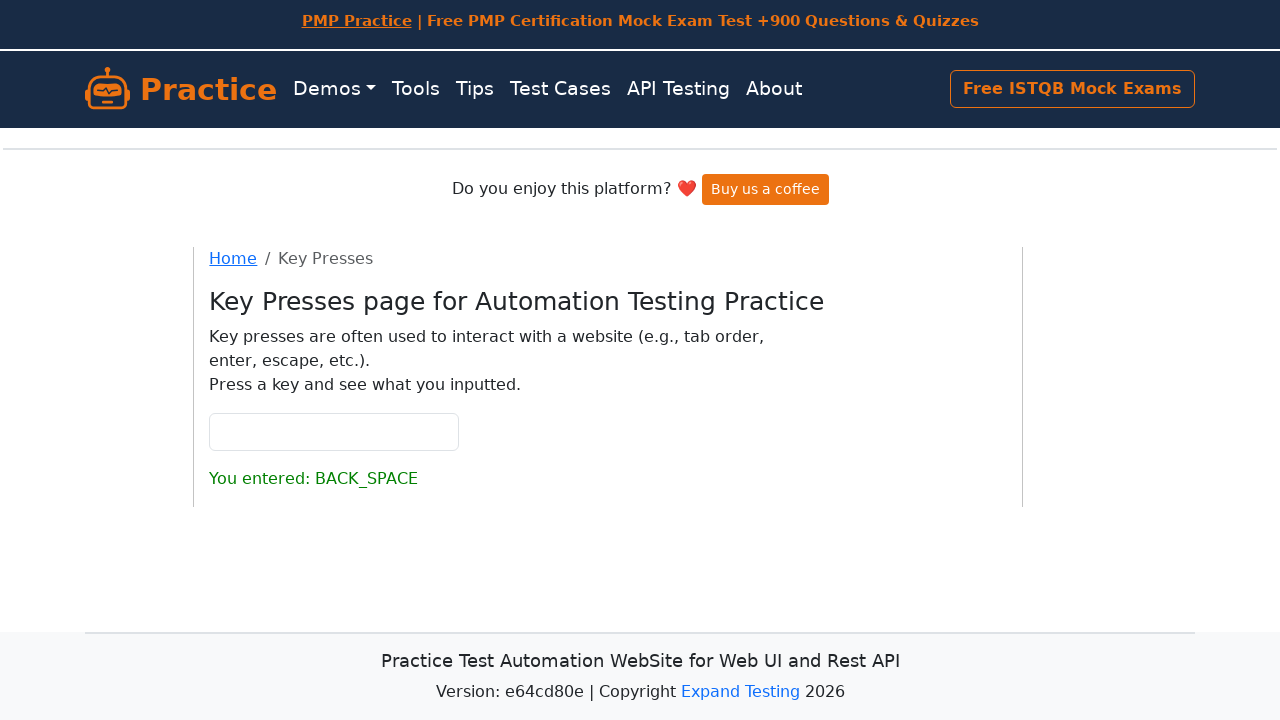